Navigates to Rahul Shetty Academy and waits for network to become idle

Starting URL: https://rahulshettyacademy.com/

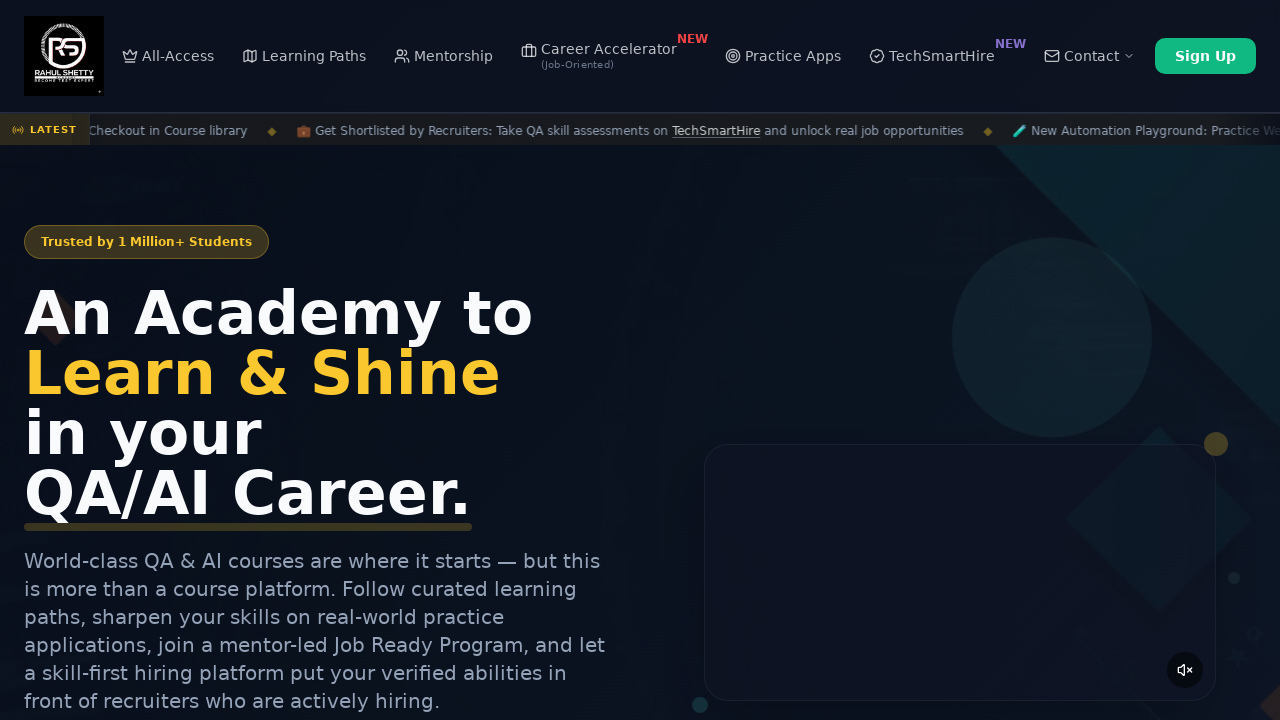

Waited for network to become idle on Rahul Shetty Academy homepage
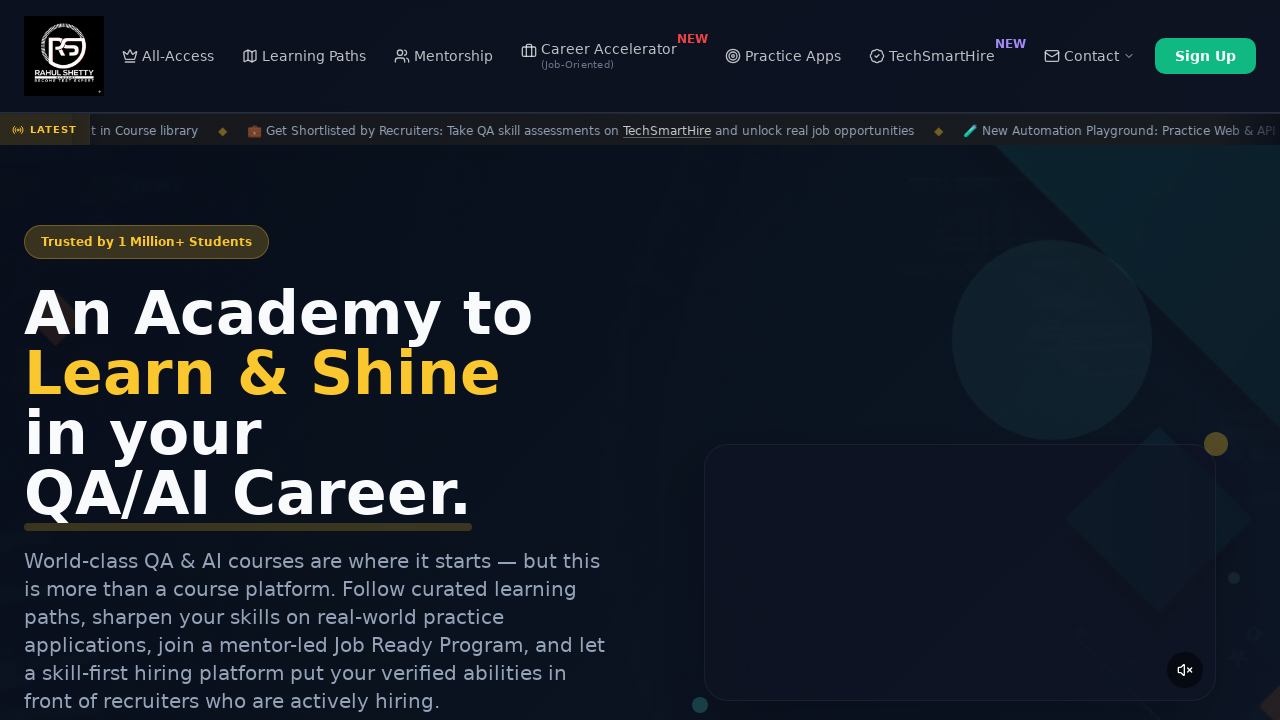

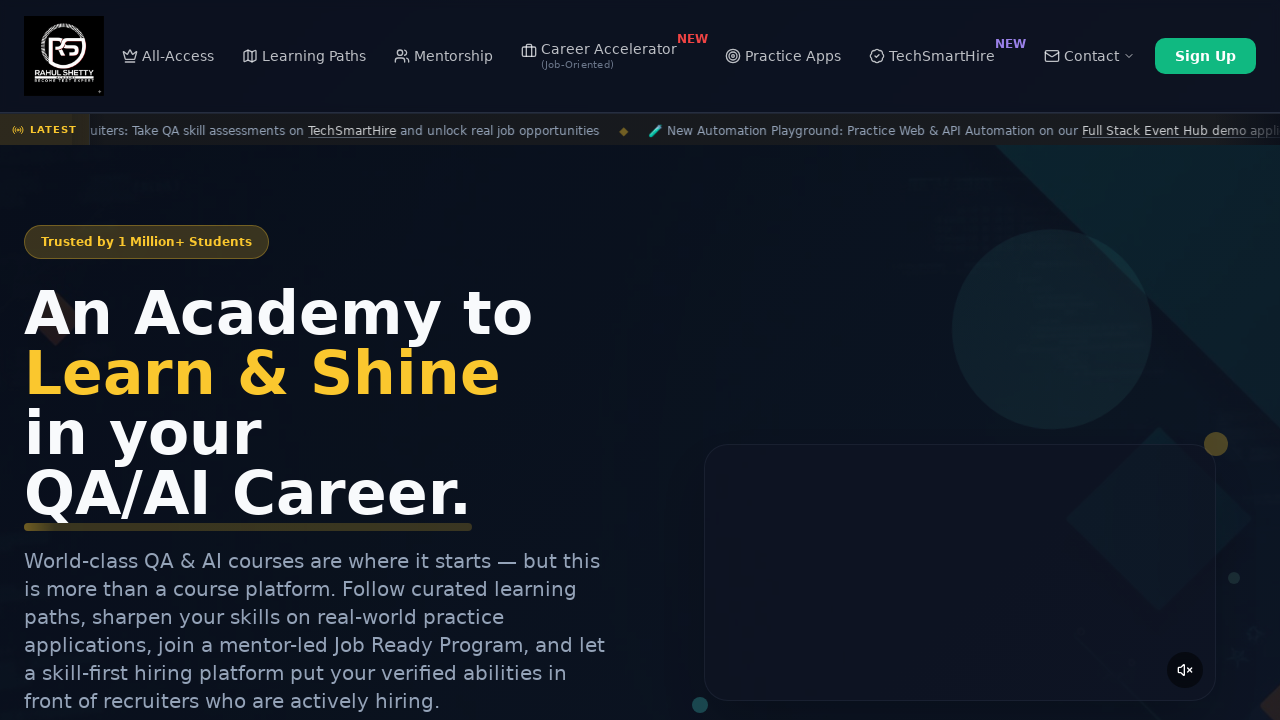